Tests human-like scrolling behavior on a quotes website by performing randomized scroll actions with varying magnitudes, directions, and timing delays to simulate natural user browsing patterns.

Starting URL: https://quotes.toscrape.com/scroll

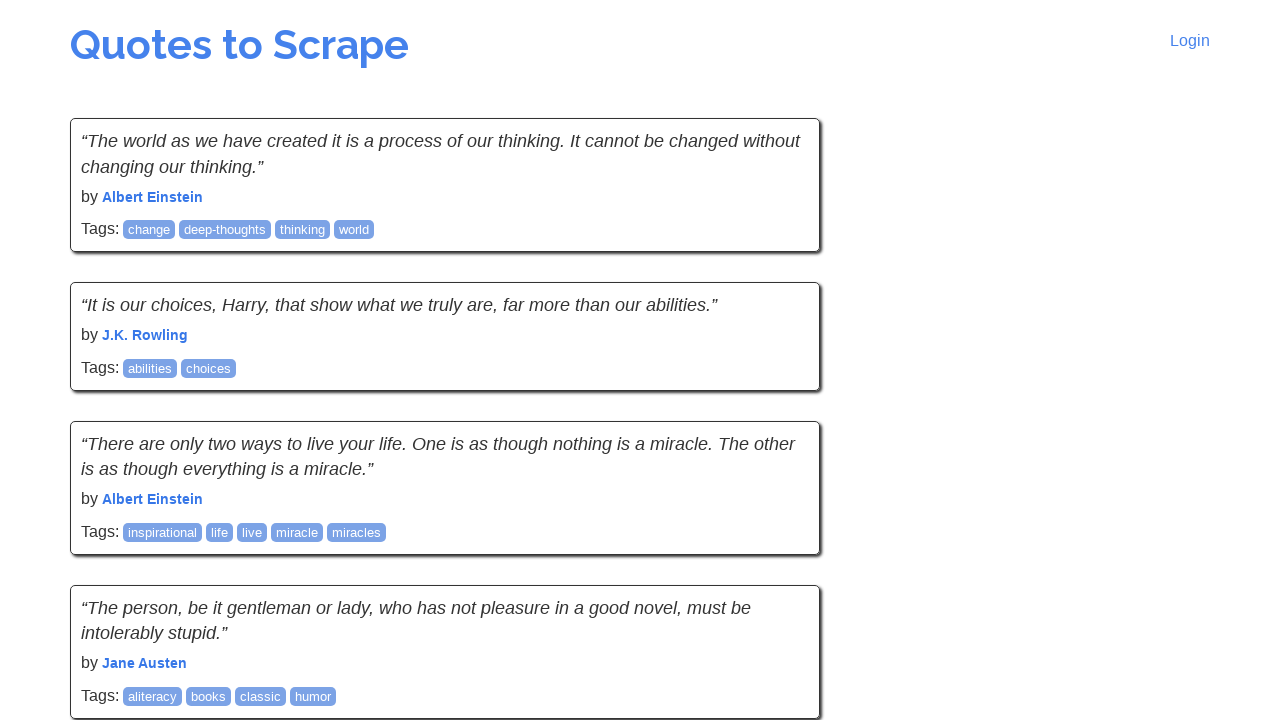

Navigated to quotes.toscrape.com/scroll
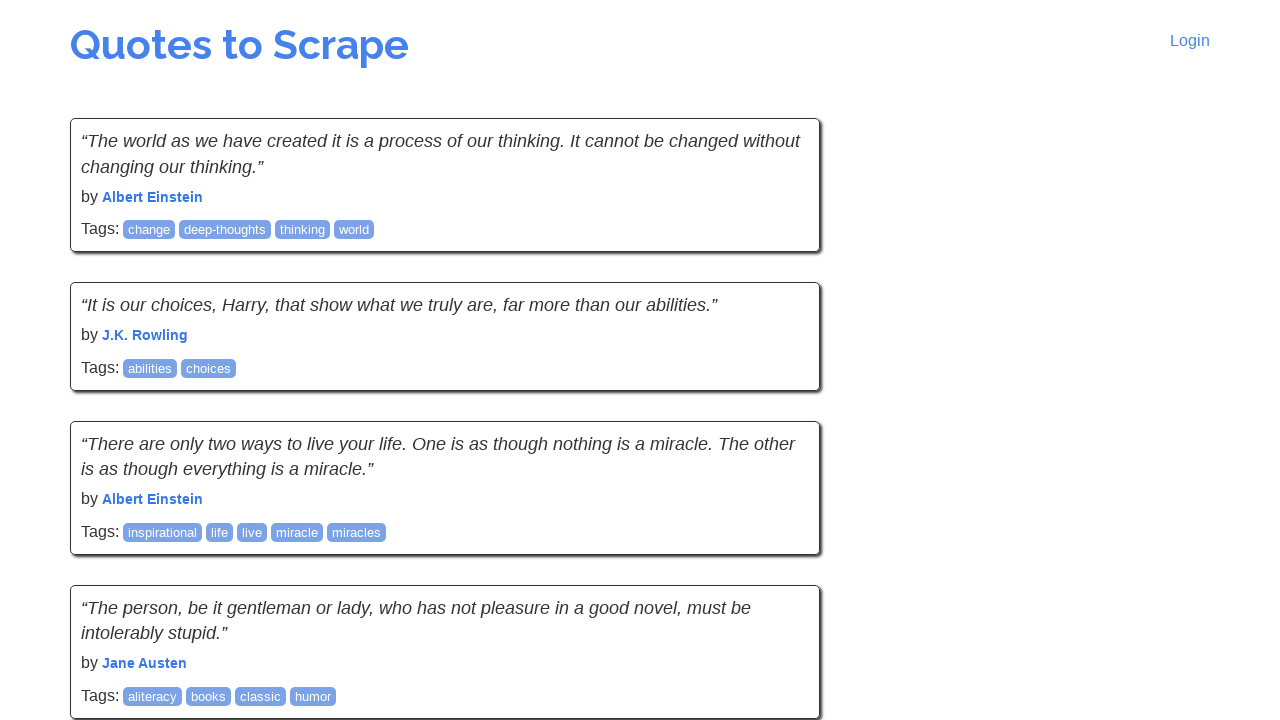

Retrieved viewport height: 720px
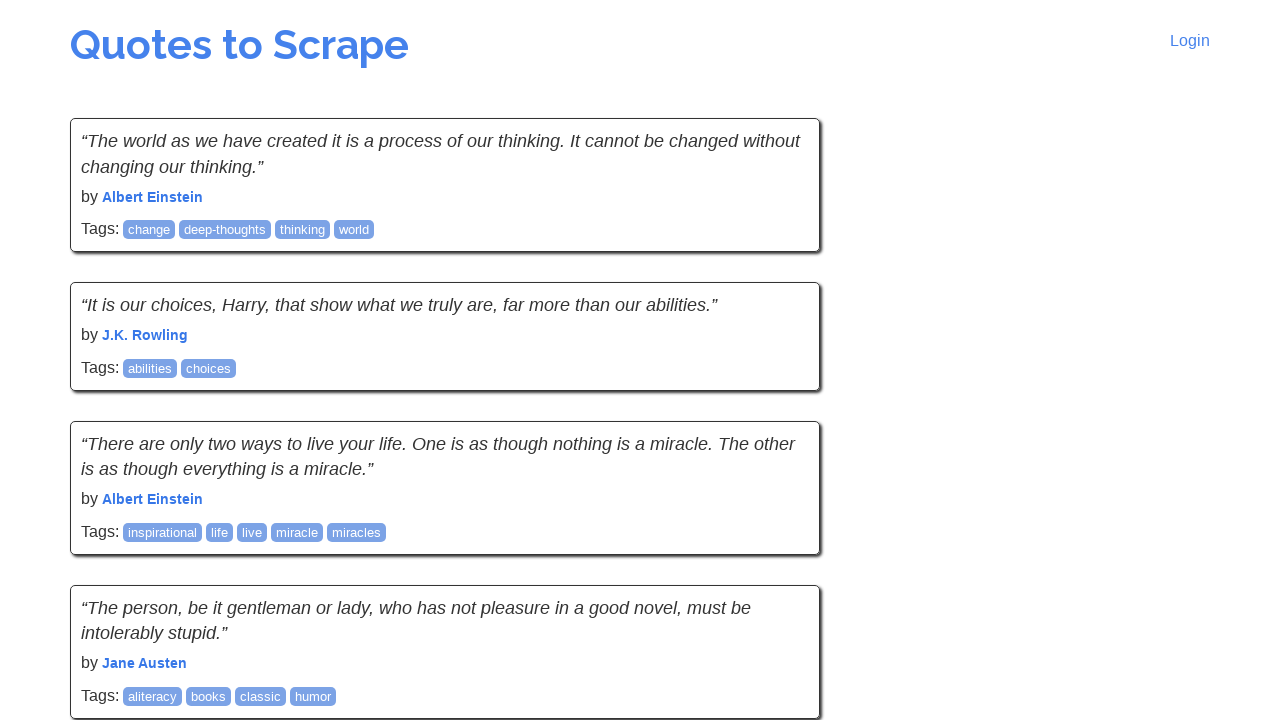

Generated random scroll magnitude: 317.48px
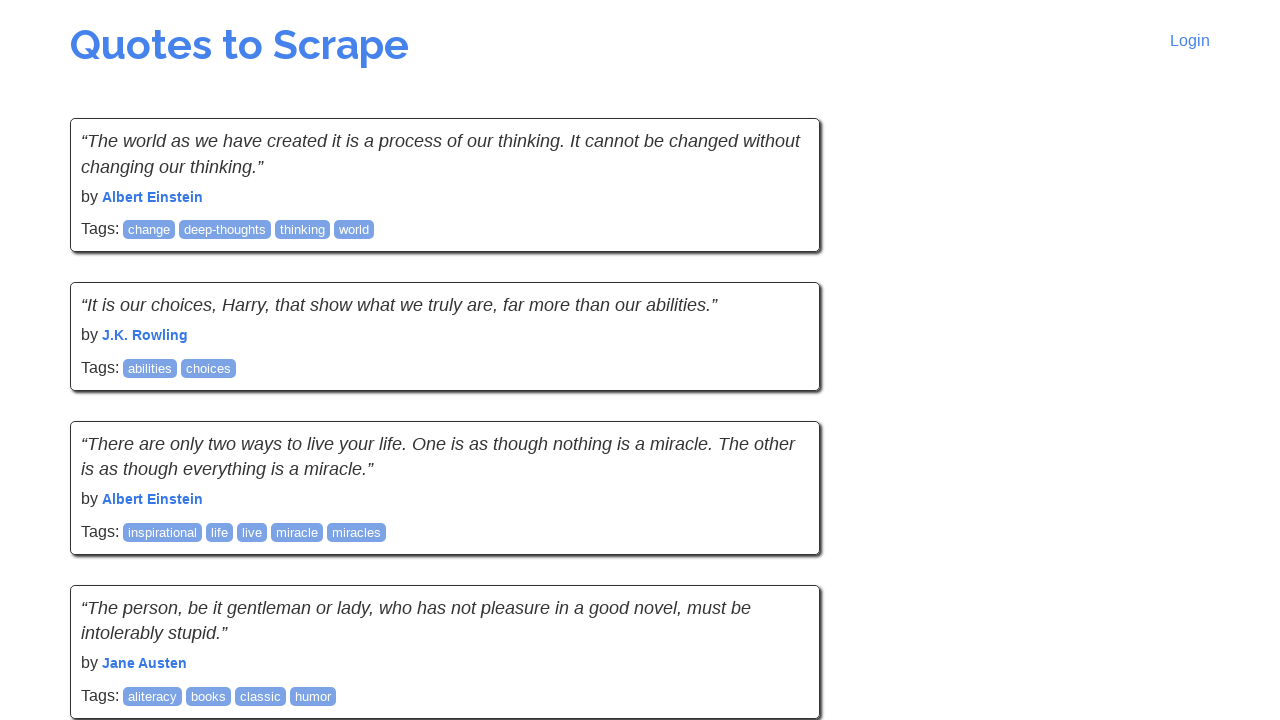

Scrolled down by 317.48px
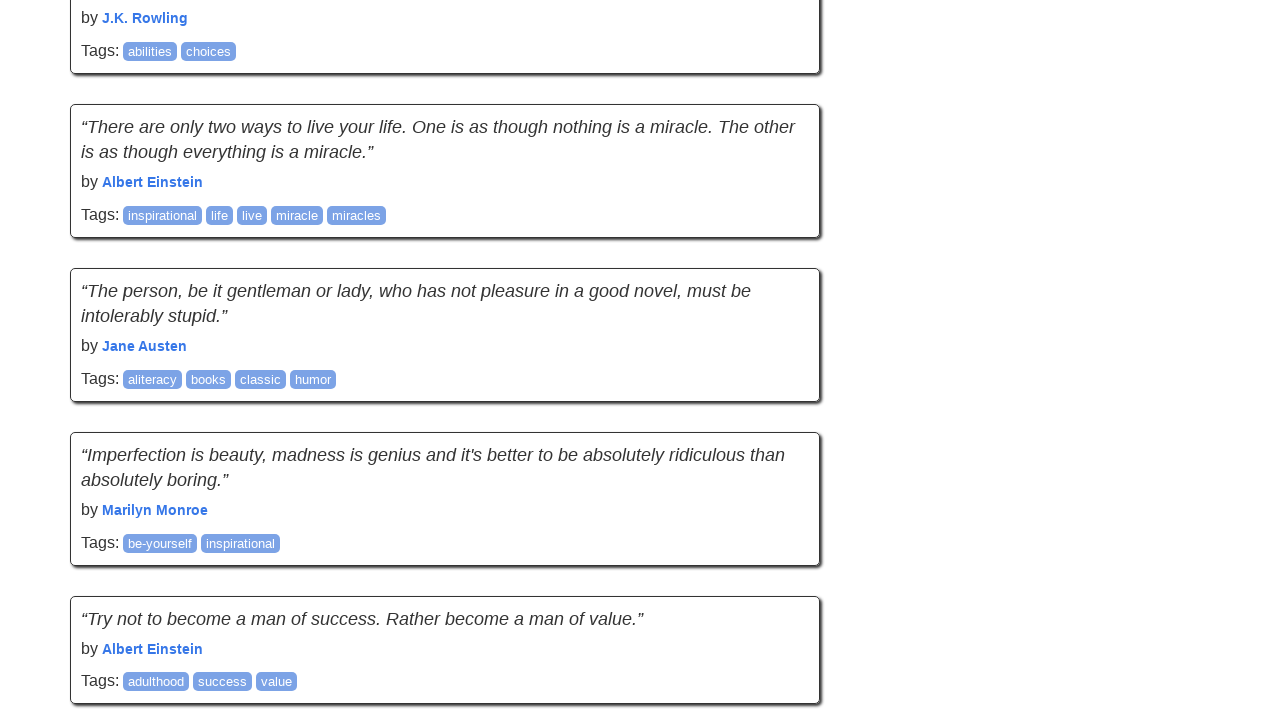

Paused for 0.82s to simulate reading
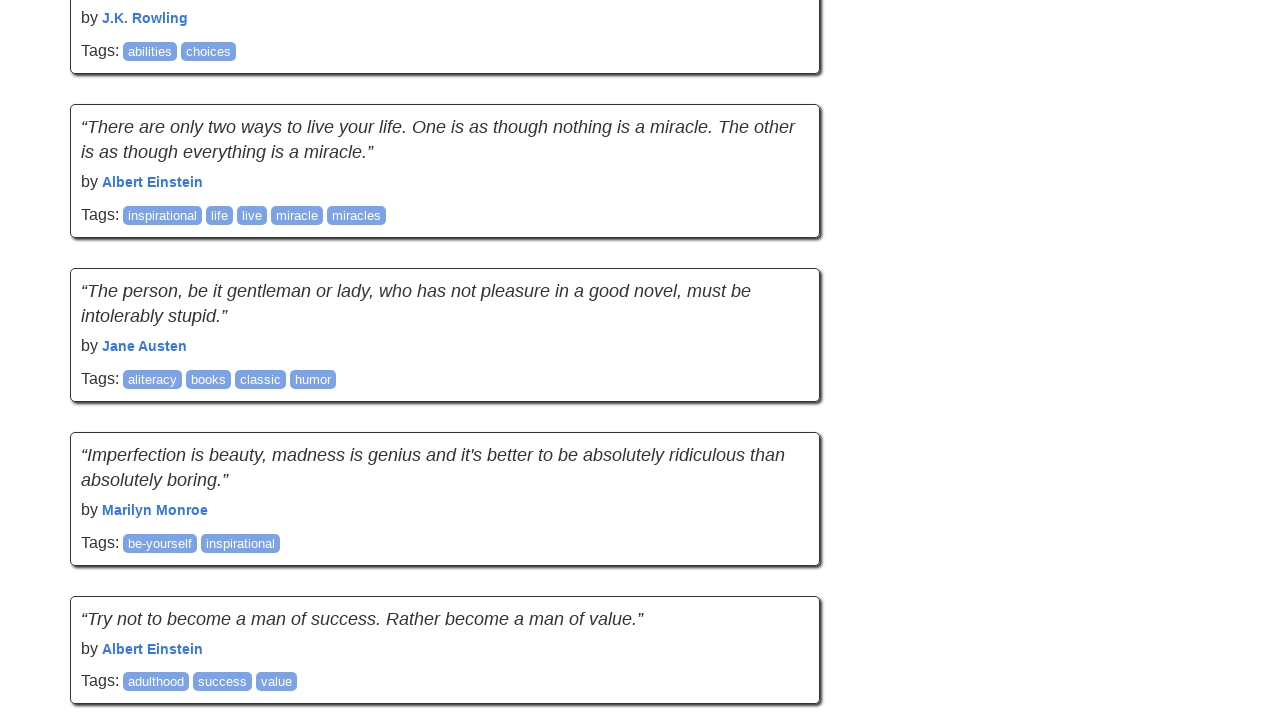

Determined scroll direction: up
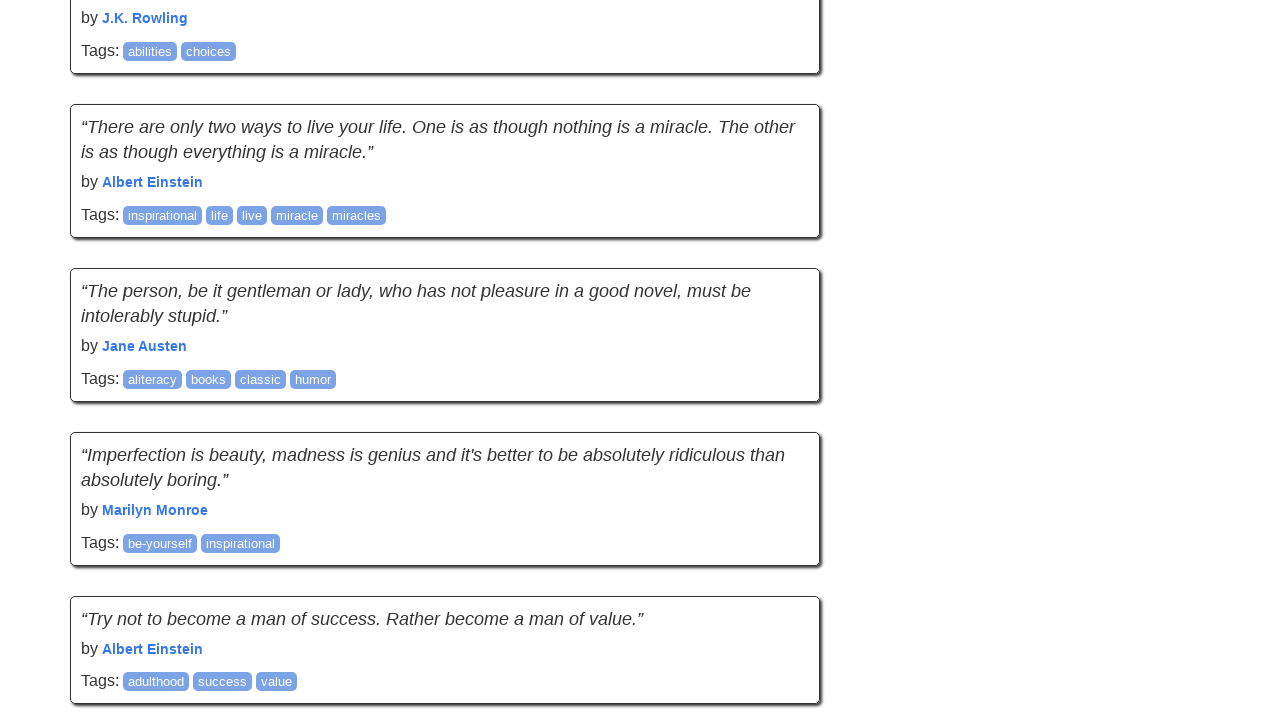

Performed directional scroll: -317.48px
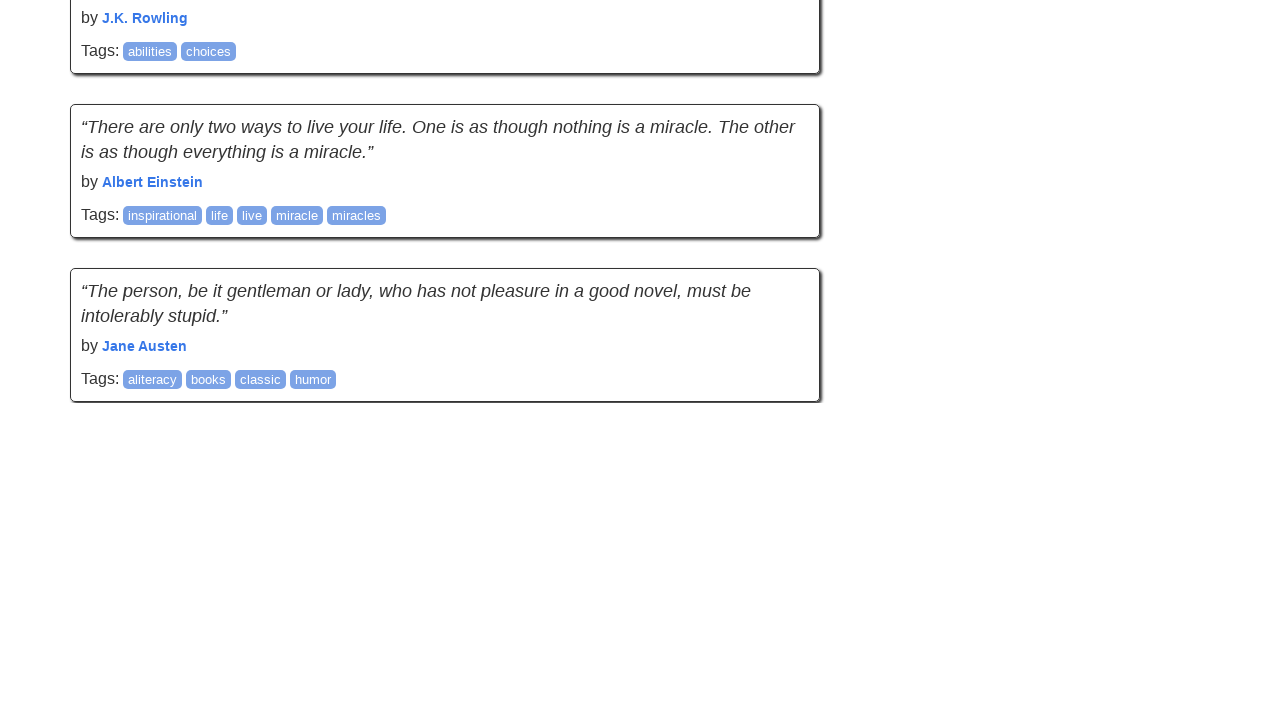

Calculated final scroll amount: 317.48px (max: 576.00px)
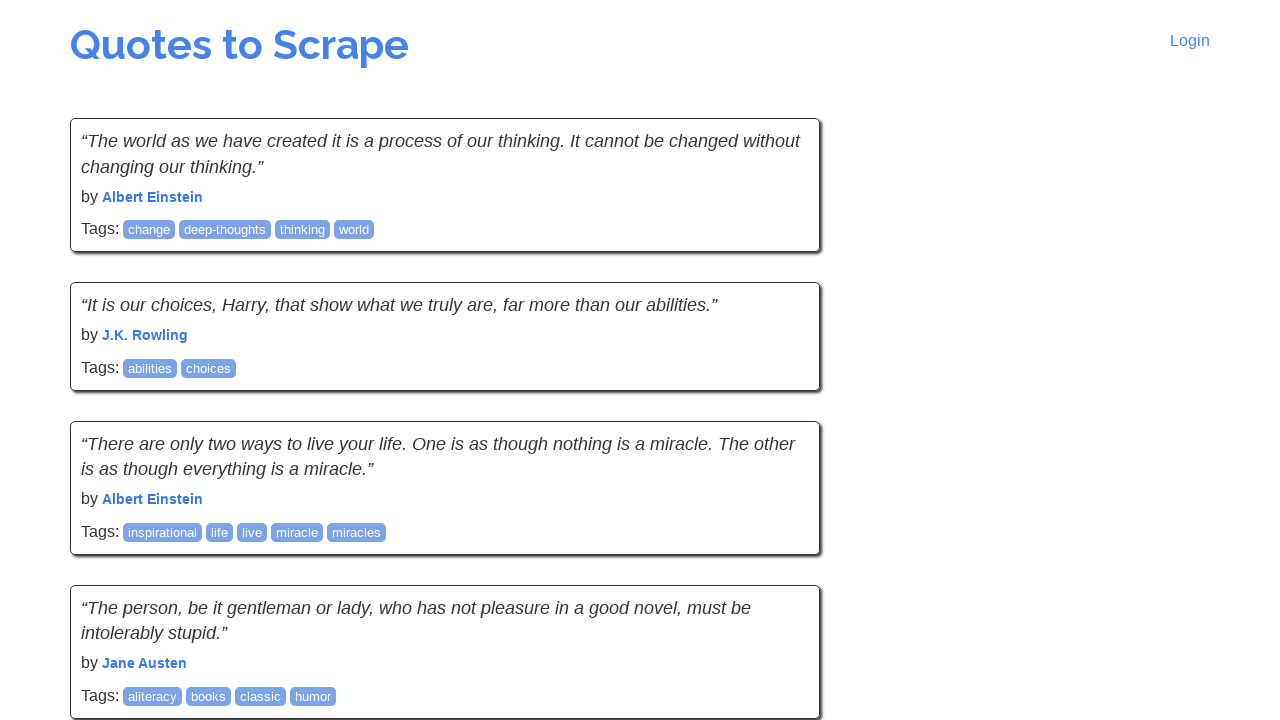

Performed final optimized scroll: 317.48px
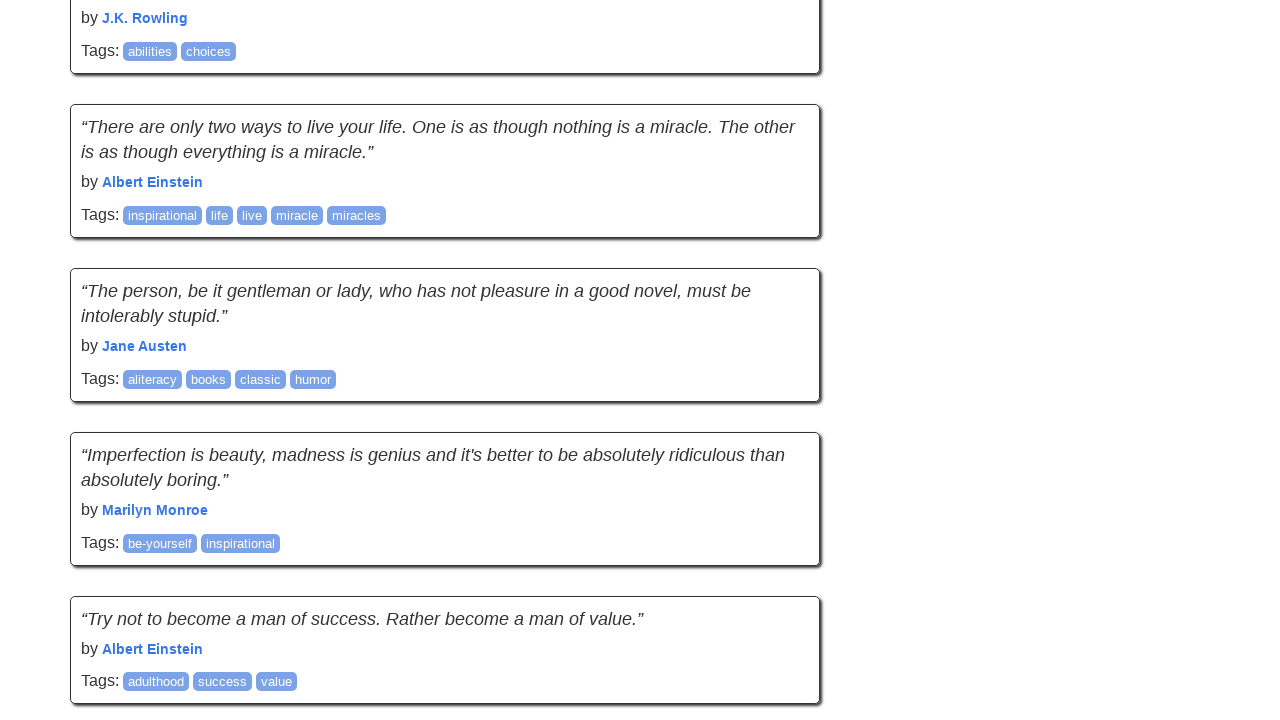

Waited for quote elements to load
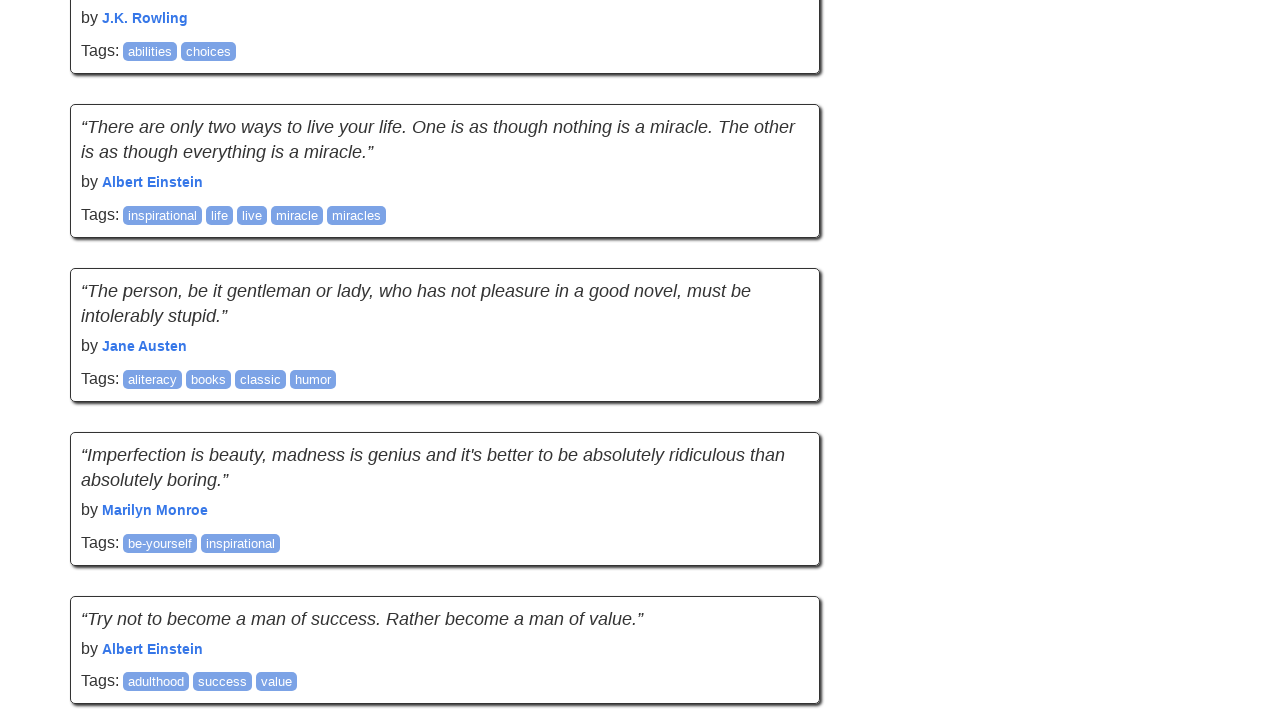

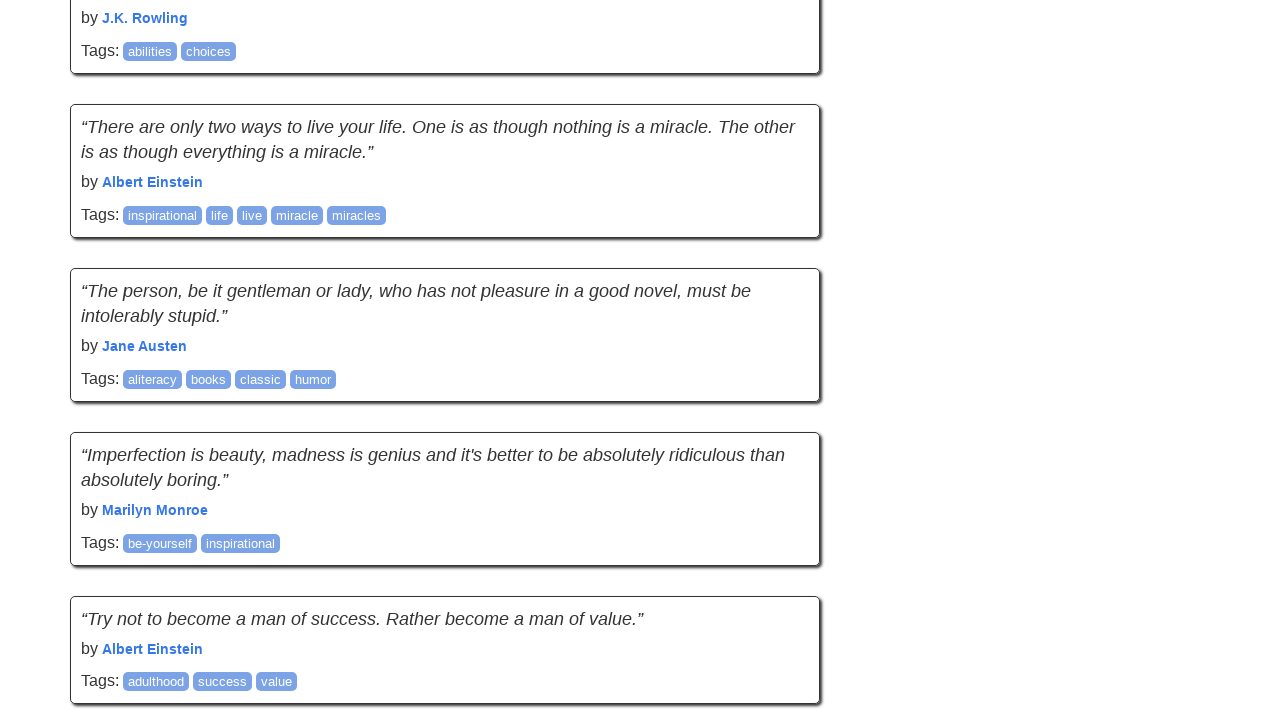